Tests checkbox functionality by locating two checkboxes and clicking them if they are not already selected

Starting URL: https://the-internet.herokuapp.com/checkboxes

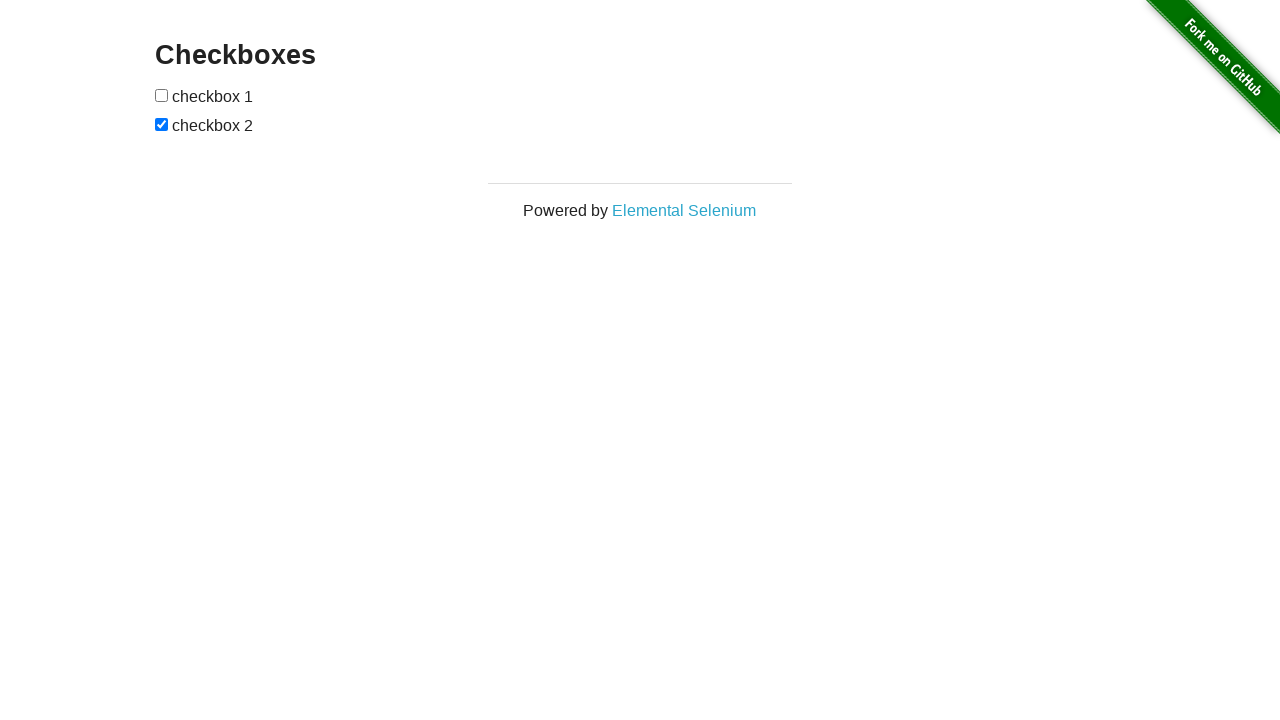

Located first checkbox element
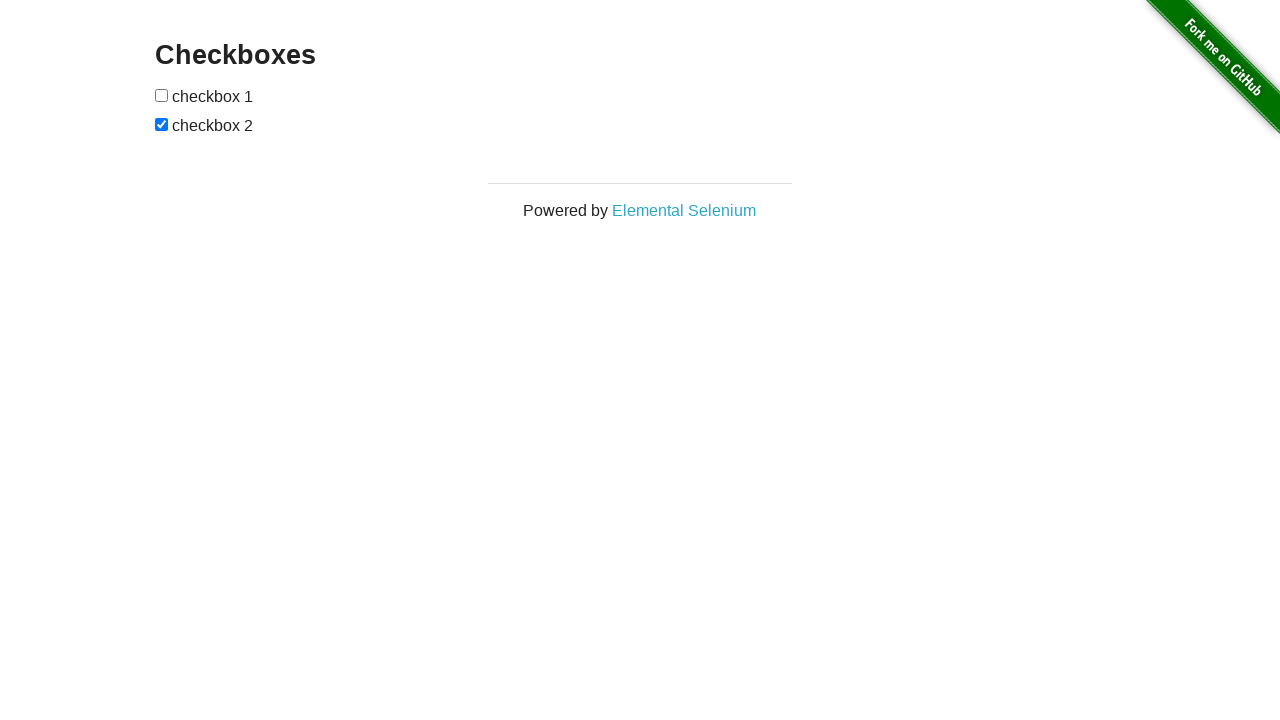

Checked first checkbox - it was not selected at (162, 95) on (//input[@type='checkbox'])[1]
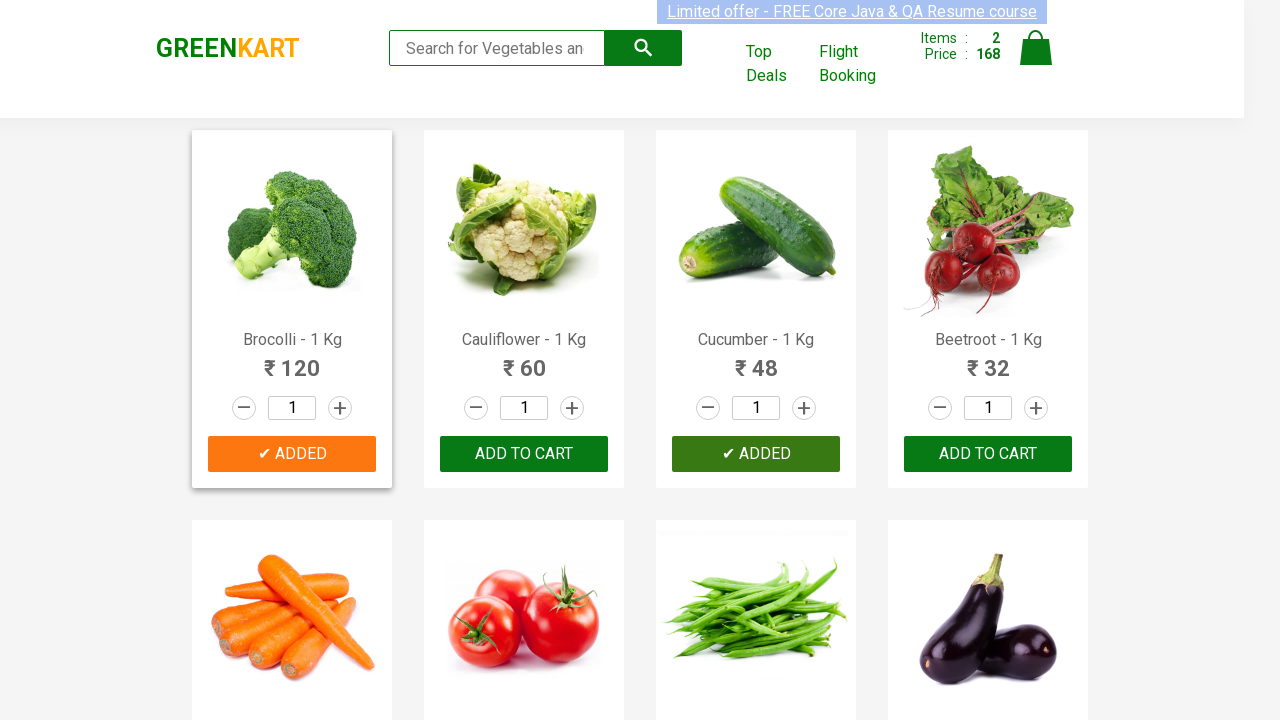

Clicked first checkbox
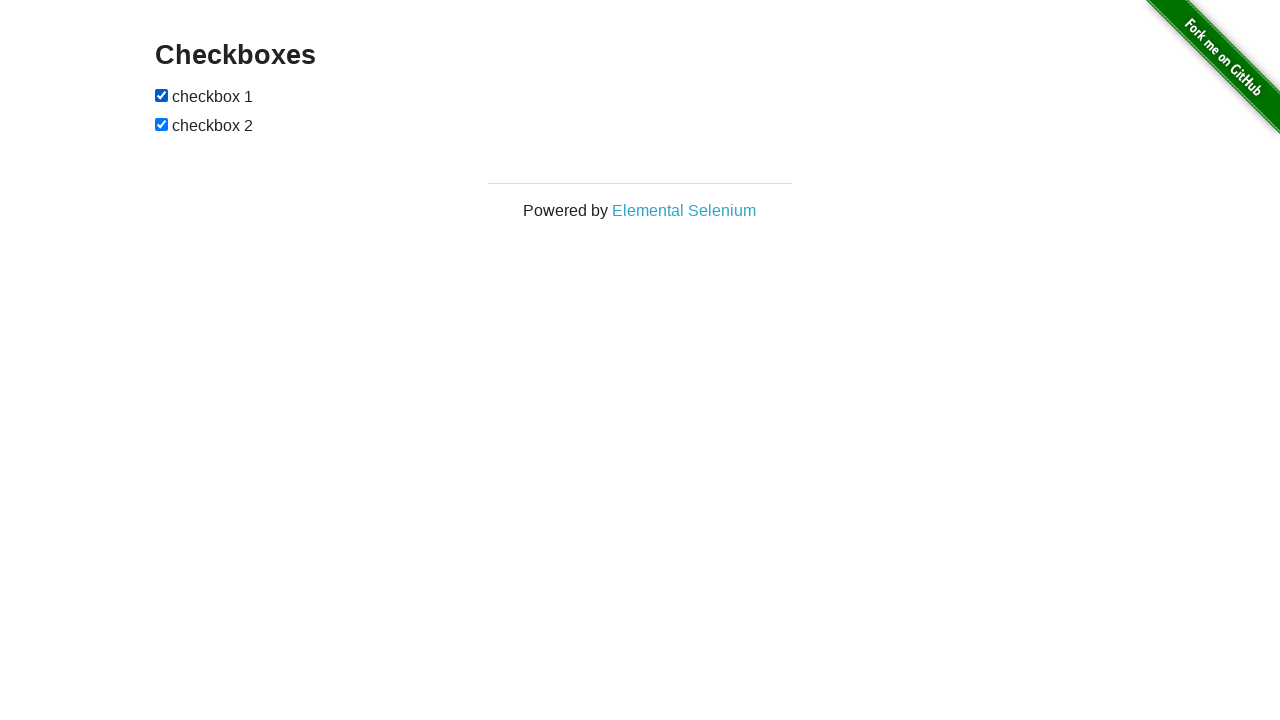

Located second checkbox element
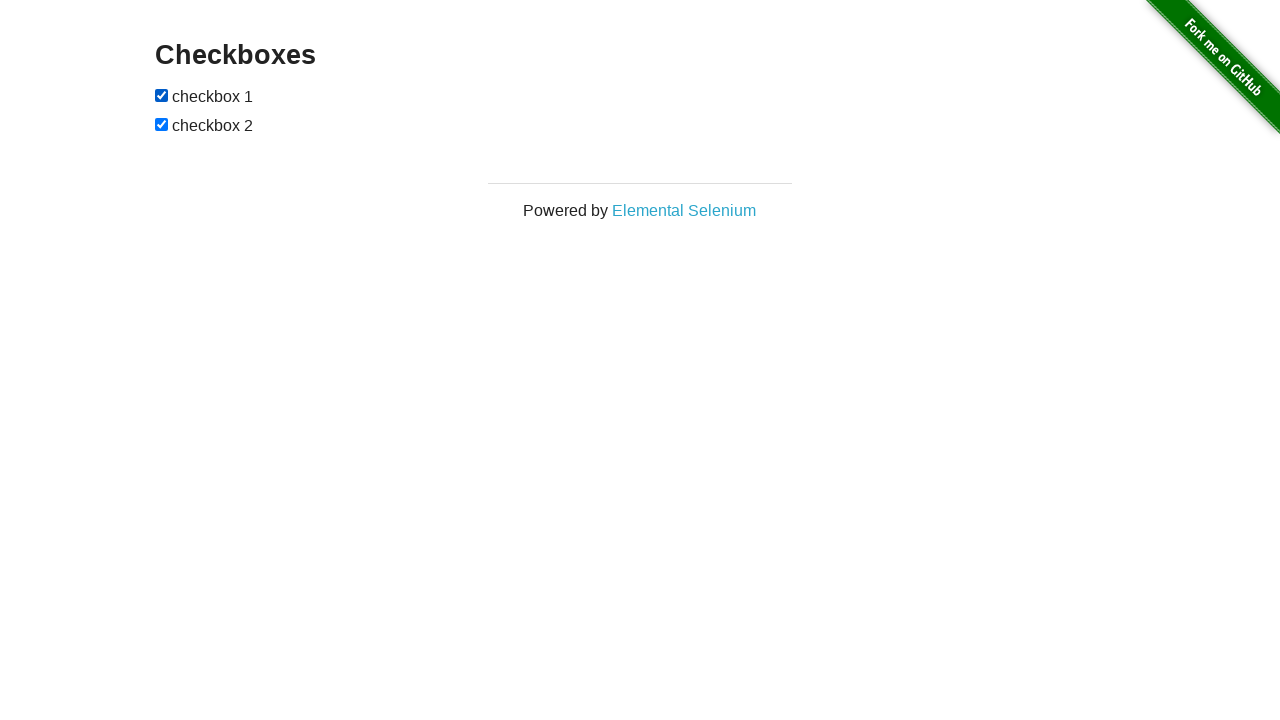

Second checkbox was already selected
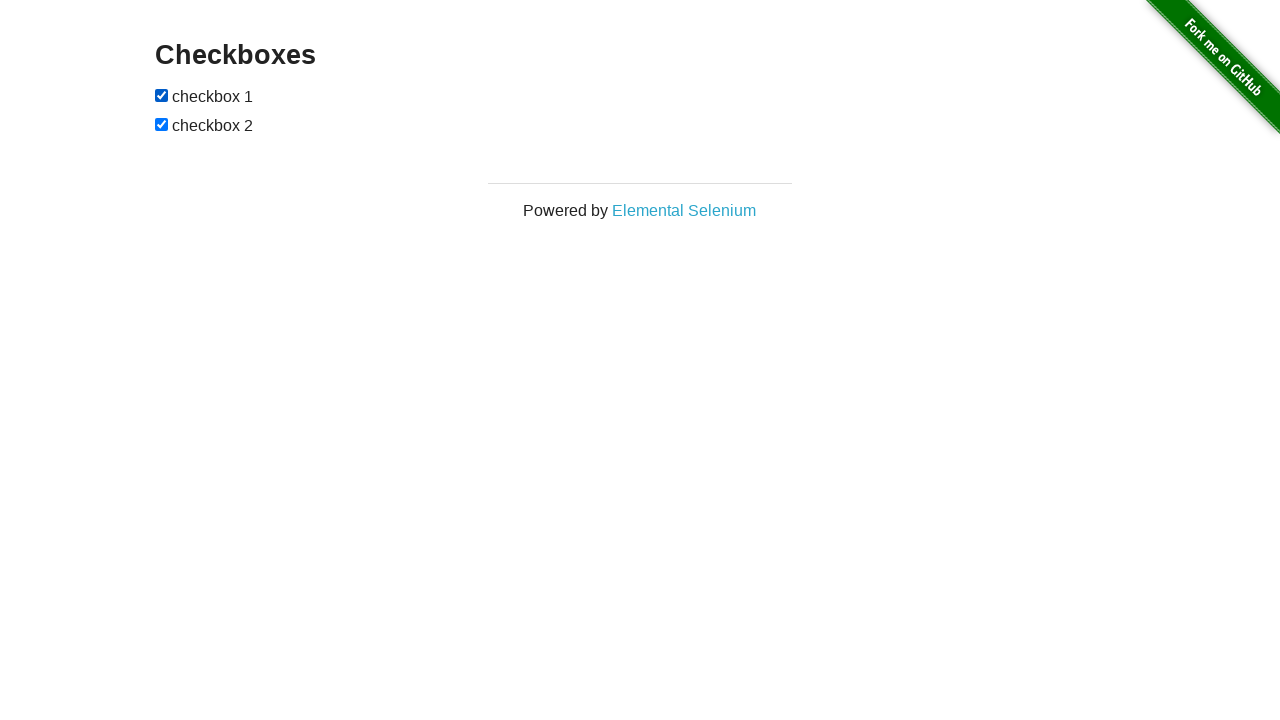

Waited 1 second to verify checkboxes are selected
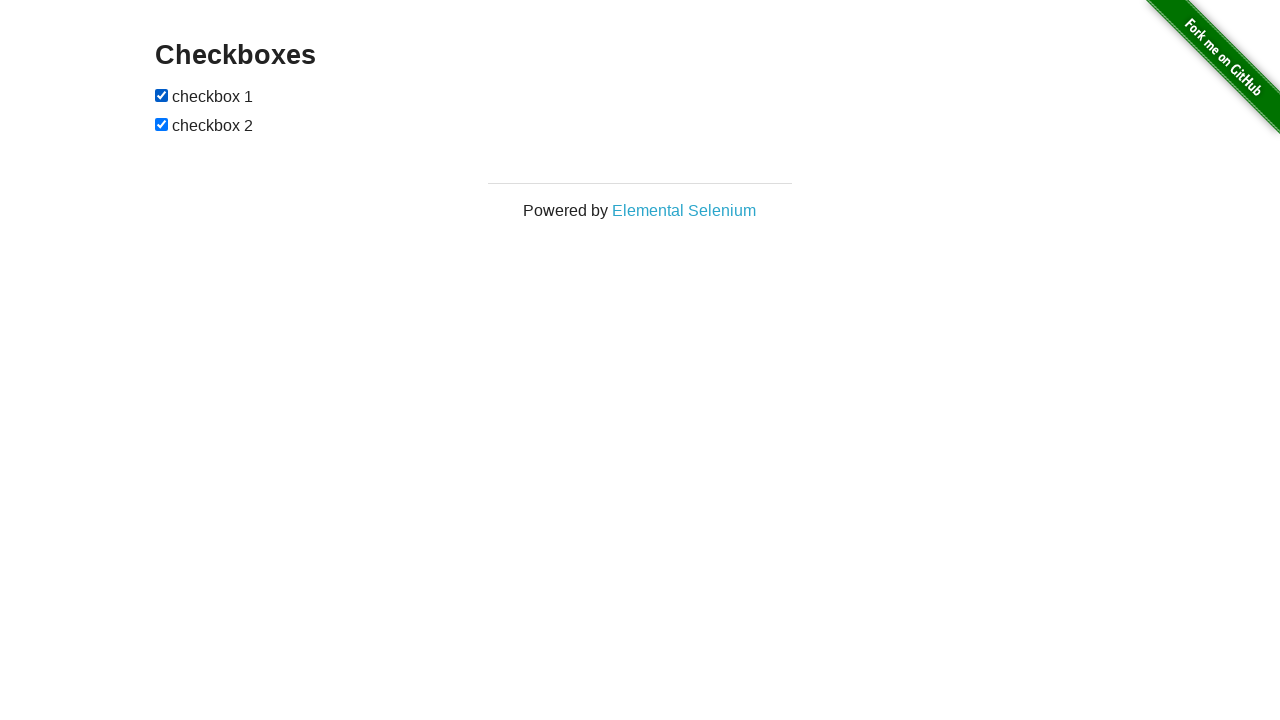

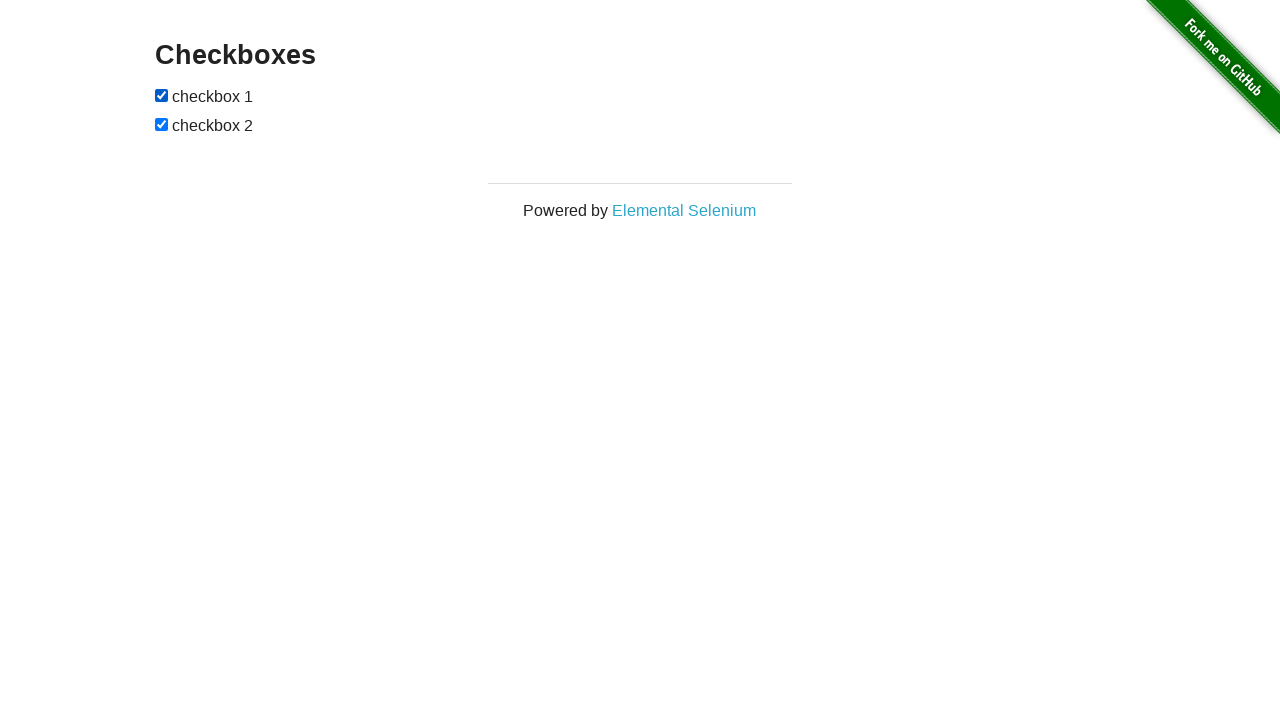